Tests that the submit button is visible and clickable on the practice form.

Starting URL: https://demoqa.com/automation-practice-form

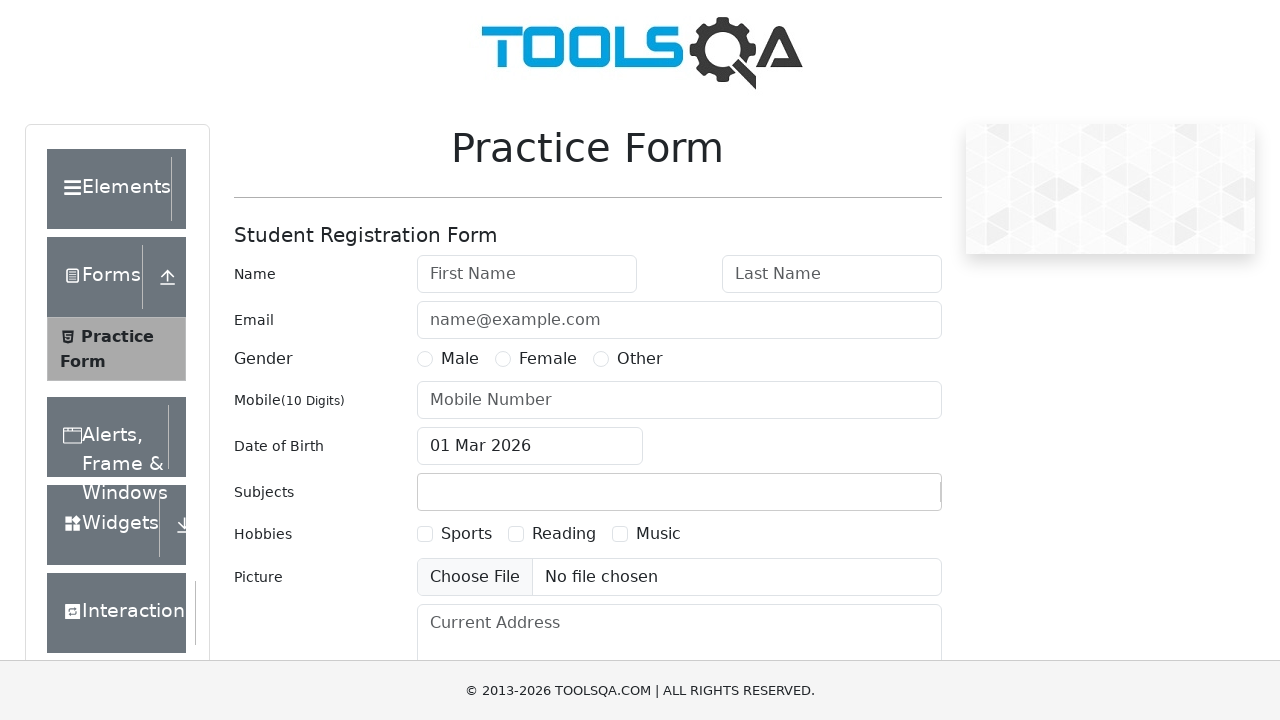

Scrolled down 400px to reveal submit button
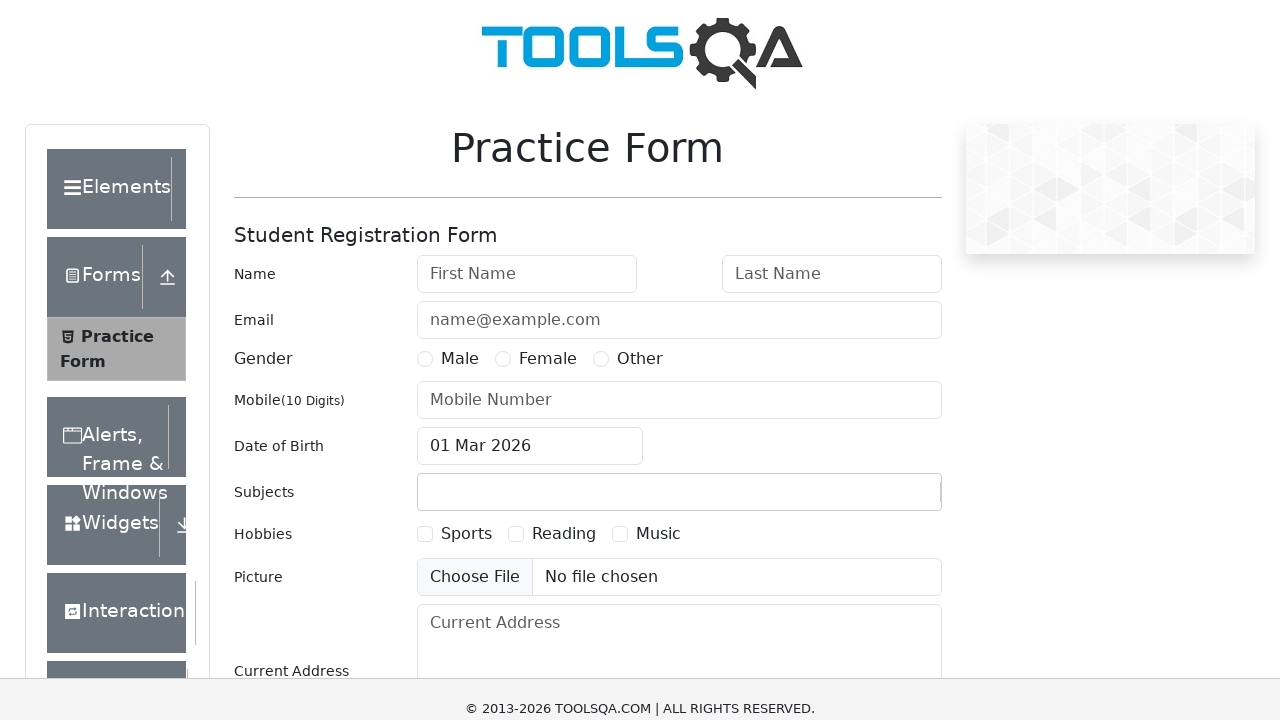

Submit button became visible on practice form
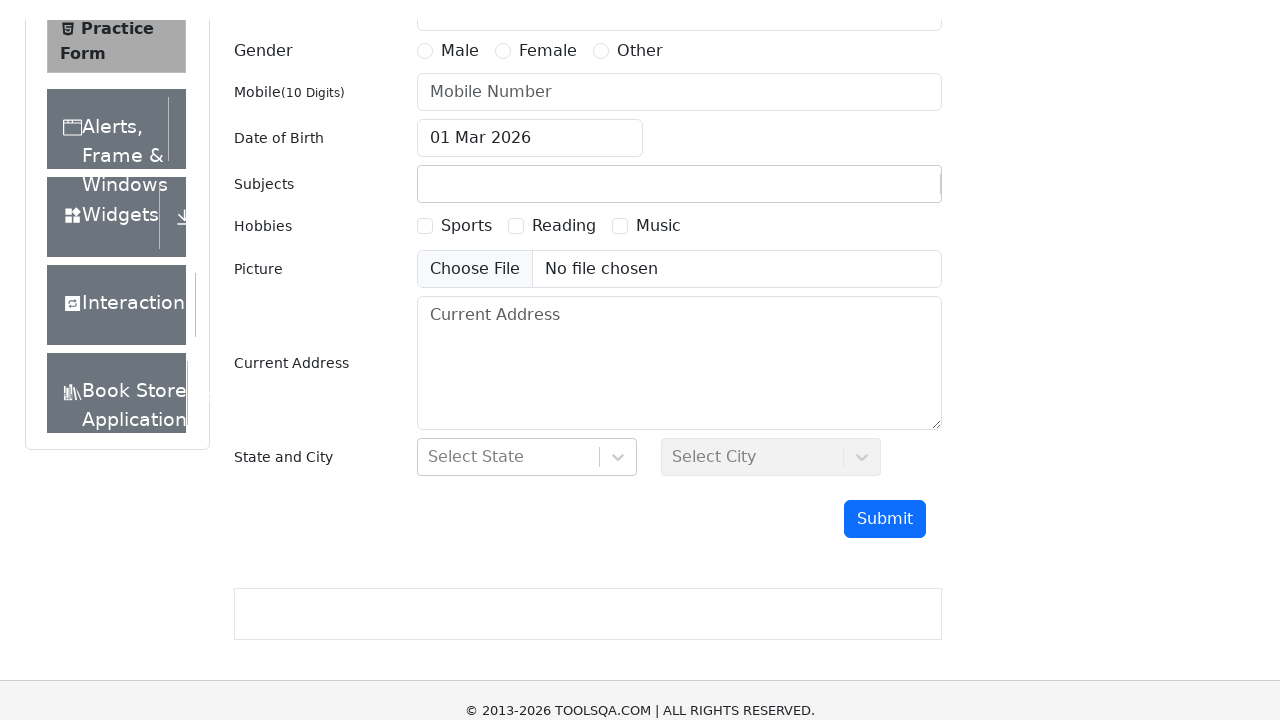

Clicked the submit button on practice form at (885, 499) on #submit
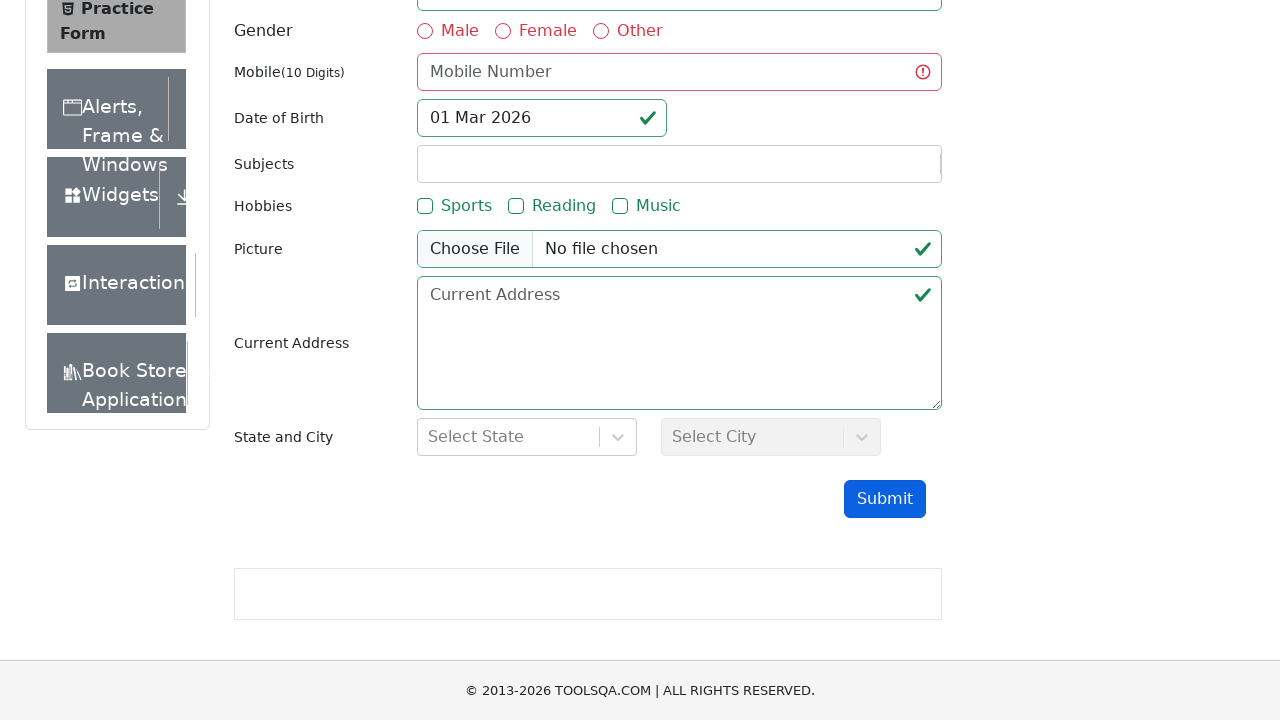

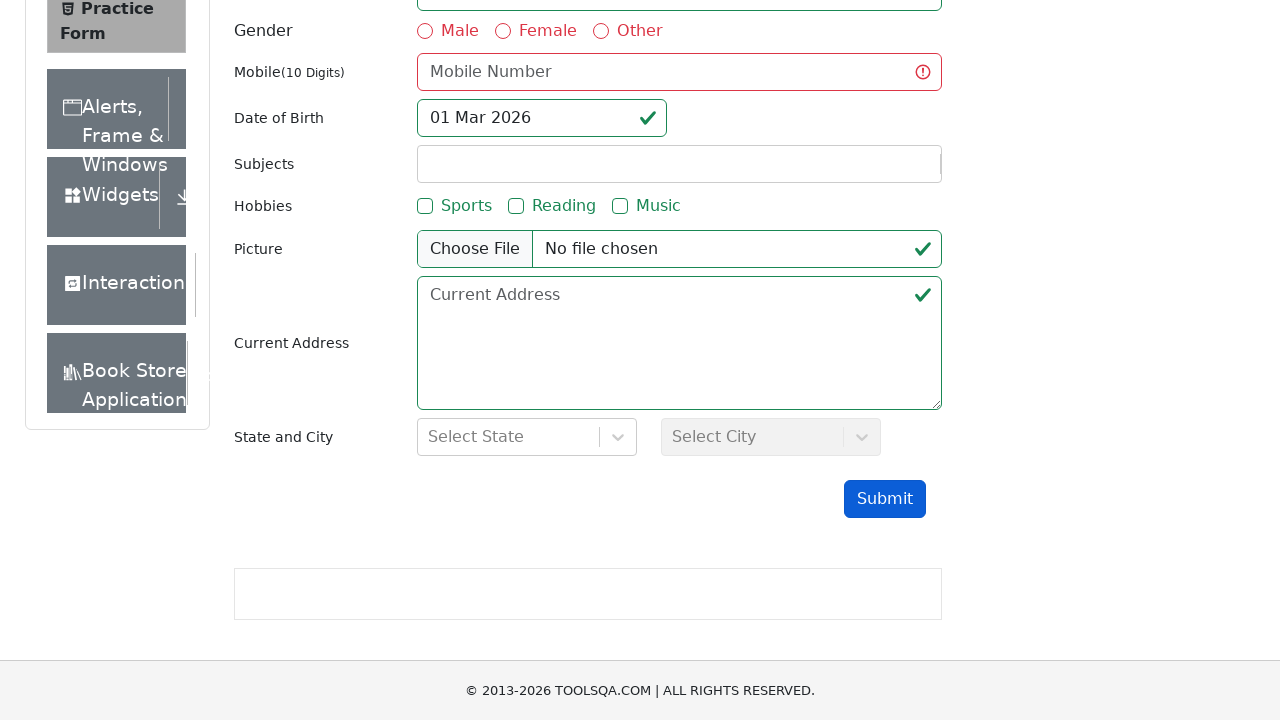